Loads a Netlify-hosted blog page, clicks on an emote element, refreshes the page, and verifies the URL remains the same

Starting URL: https://pedantic-brattain-37254a.netlify.app/

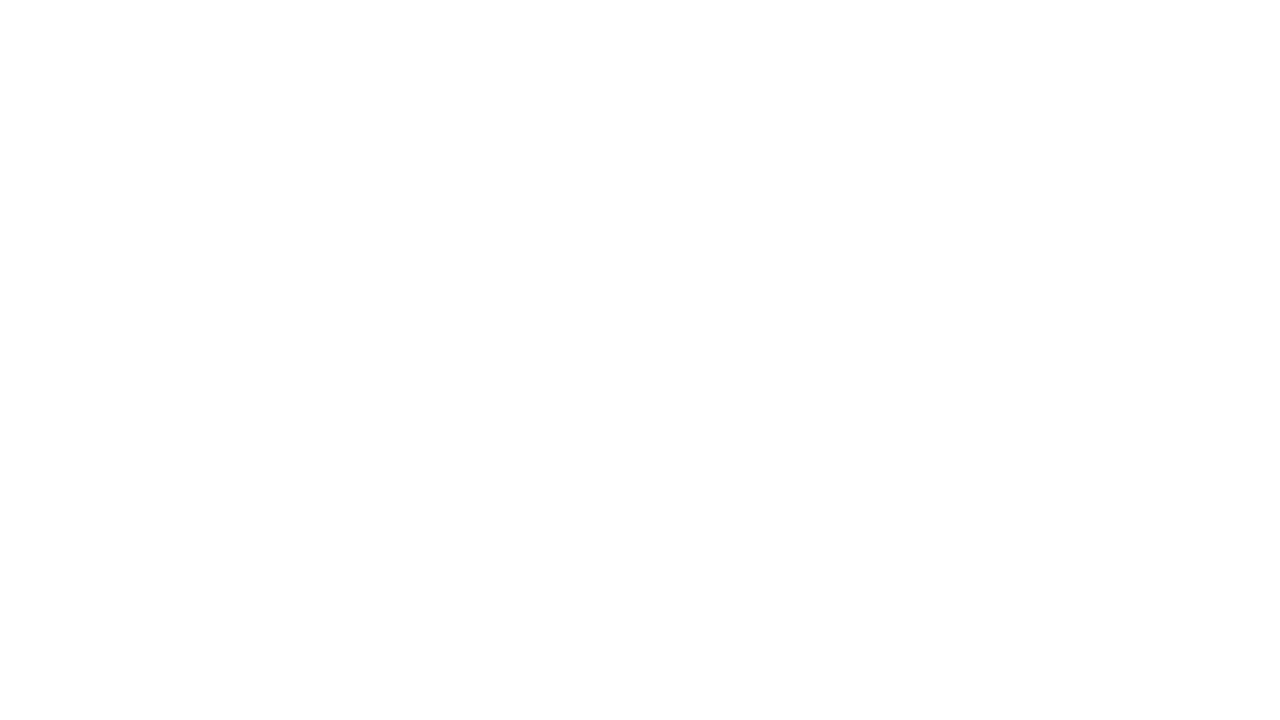

Waited for emote element to load
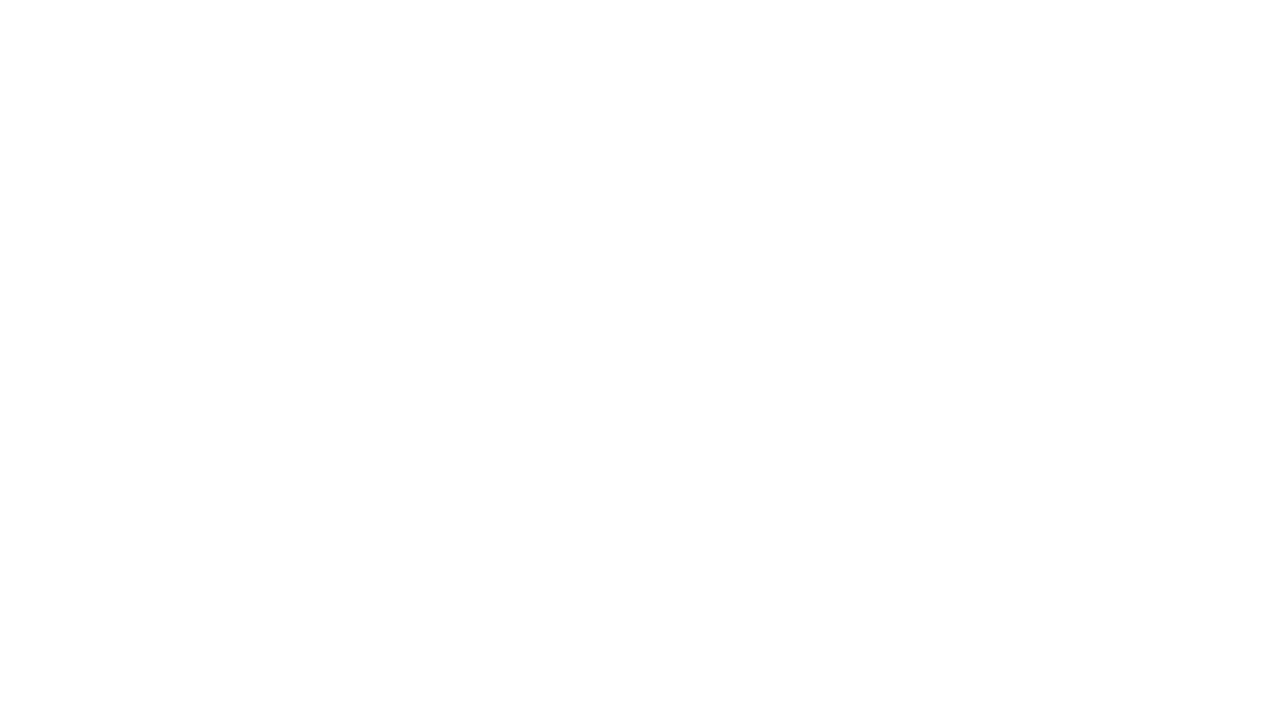

Clicked on the emote element at (640, 564) on #vuukle-emote
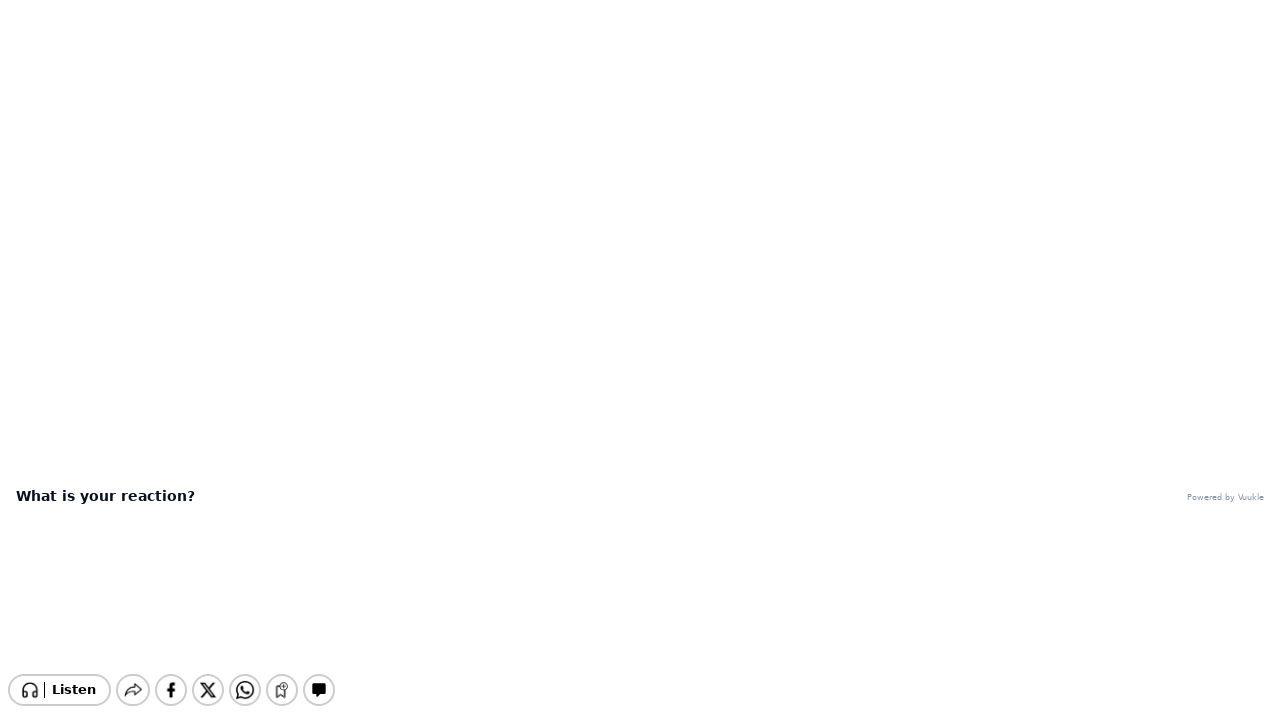

Refreshed the page
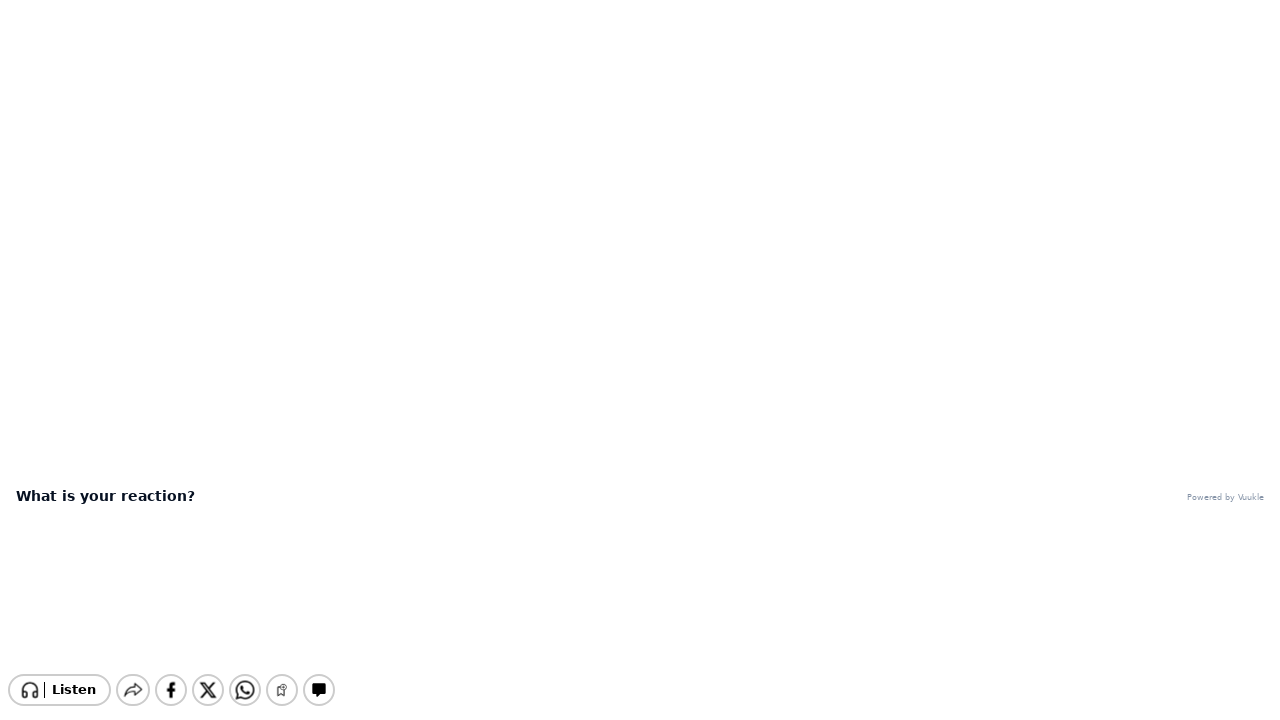

Verified URL remains at https://pedantic-brattain-37254a.netlify.app/
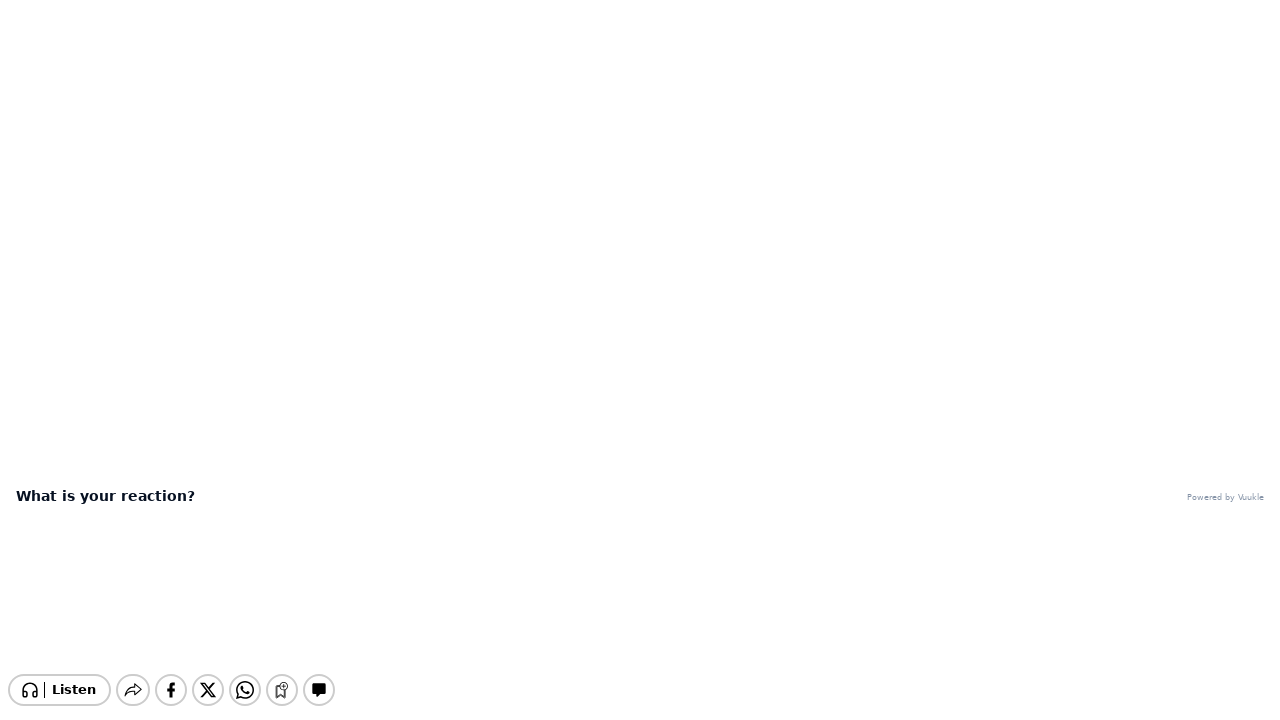

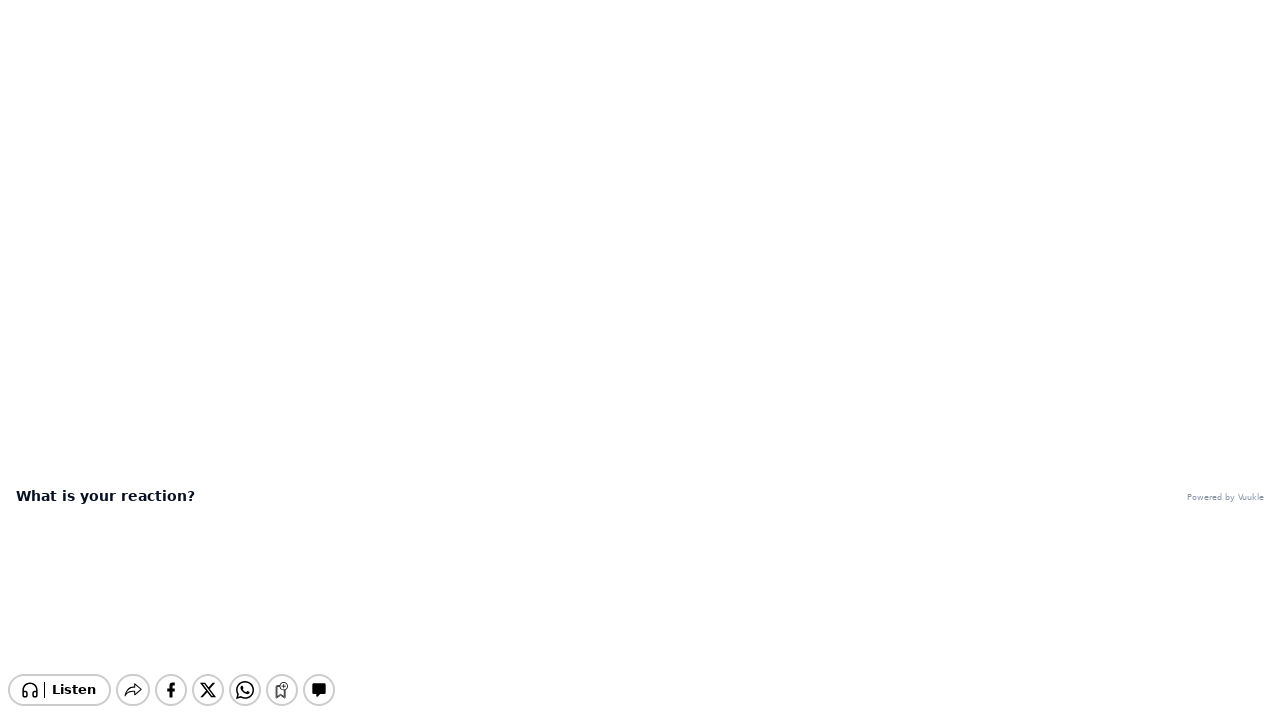